Fills out a practice registration form on DemoQA with personal information including name, email, gender, phone number, date of birth, subjects, hobbies, address, and location dropdowns.

Starting URL: https://demoqa.com/automation-practice-form

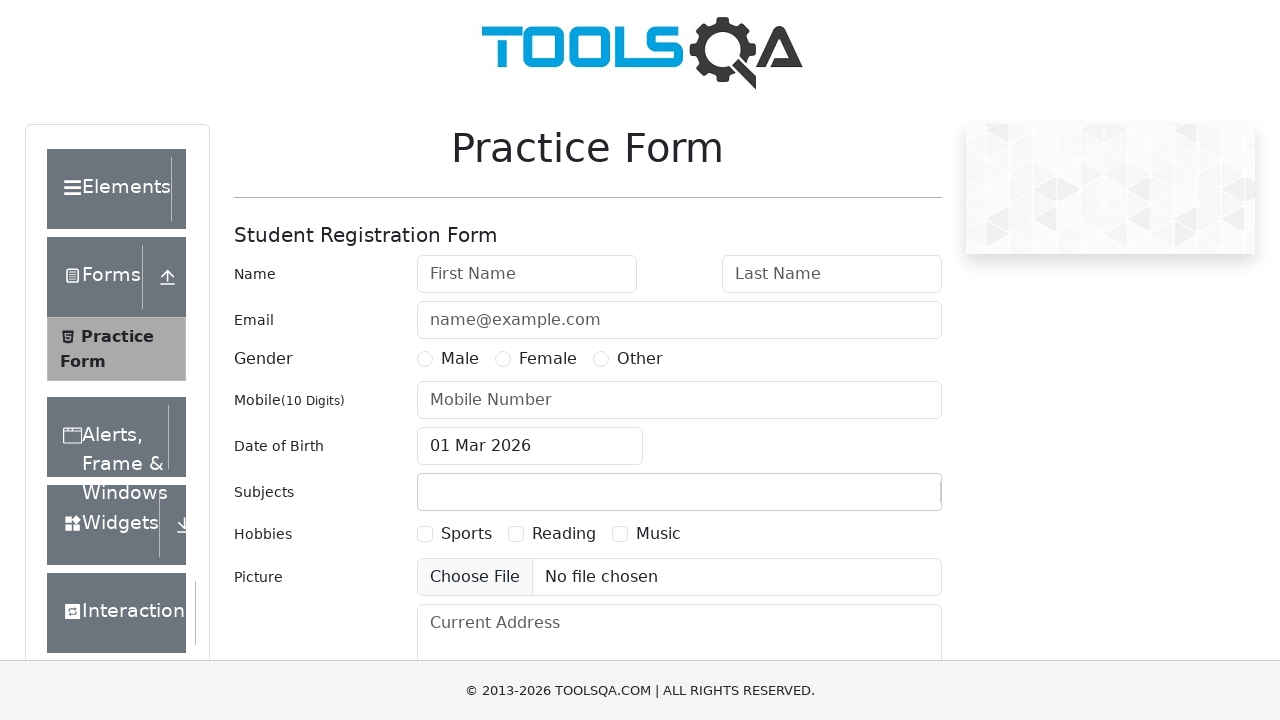

Filled first name field with 'Sirius' on #firstName
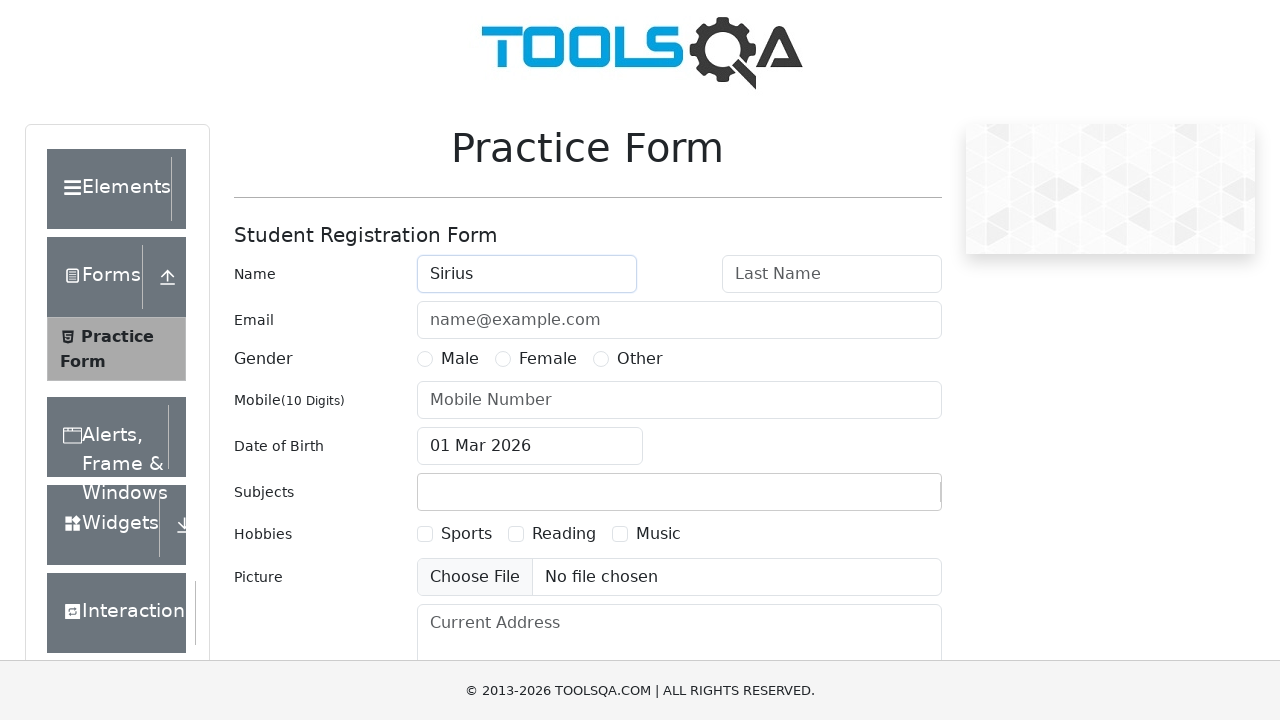

Filled last name field with 'Black' on #lastName
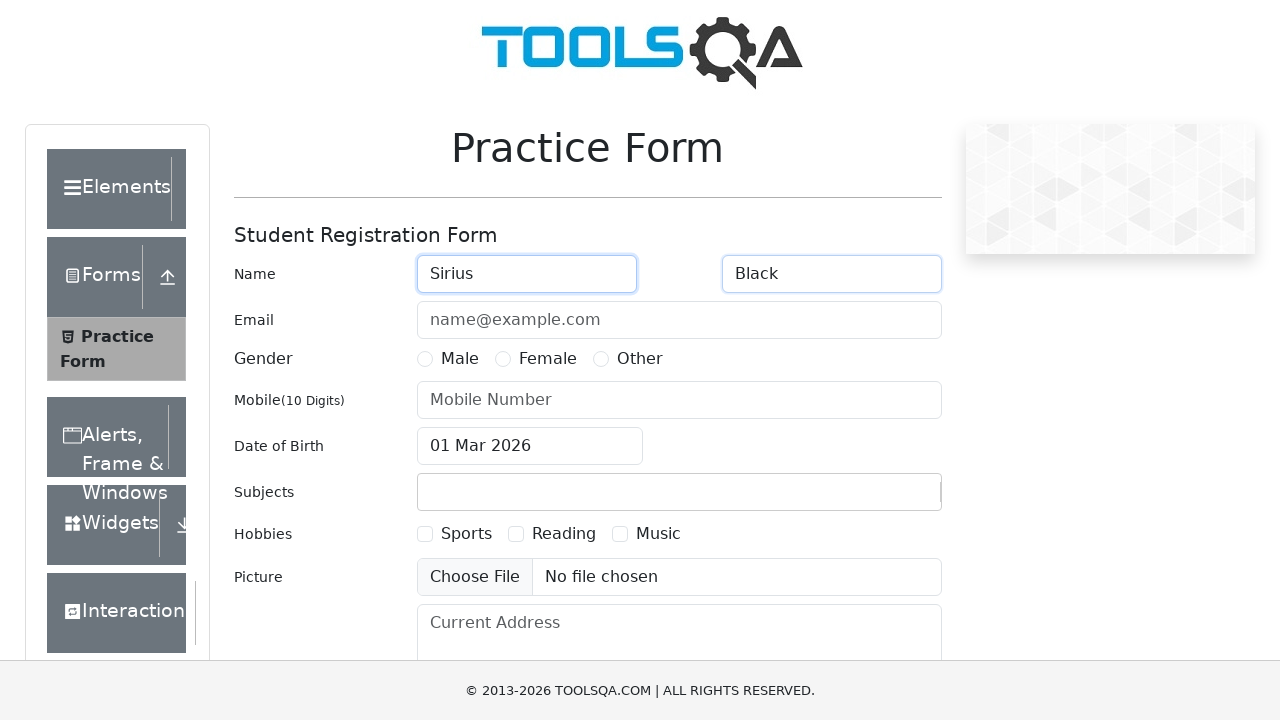

Filled email field with 'gavnuk@mail.ru' on #userEmail
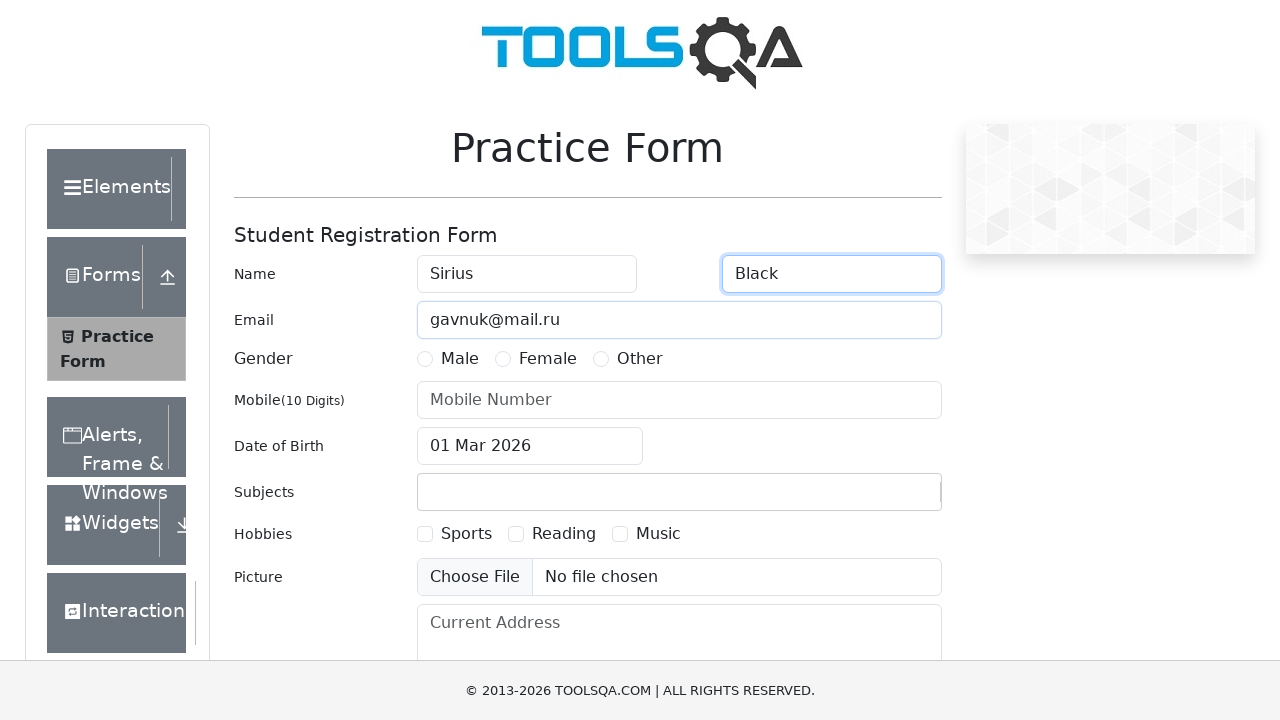

Selected gender 'Male' at (460, 359) on #genterWrapper >> text=Male
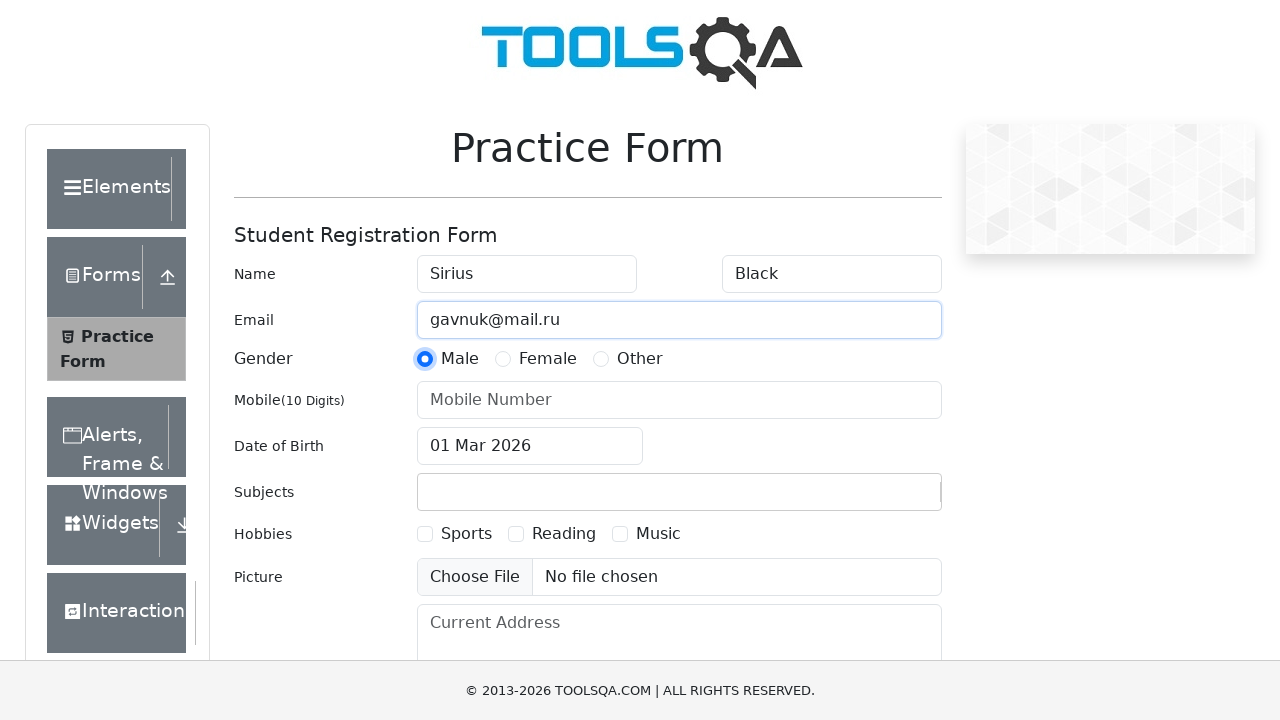

Filled phone number field with '6665551234' on #userNumber
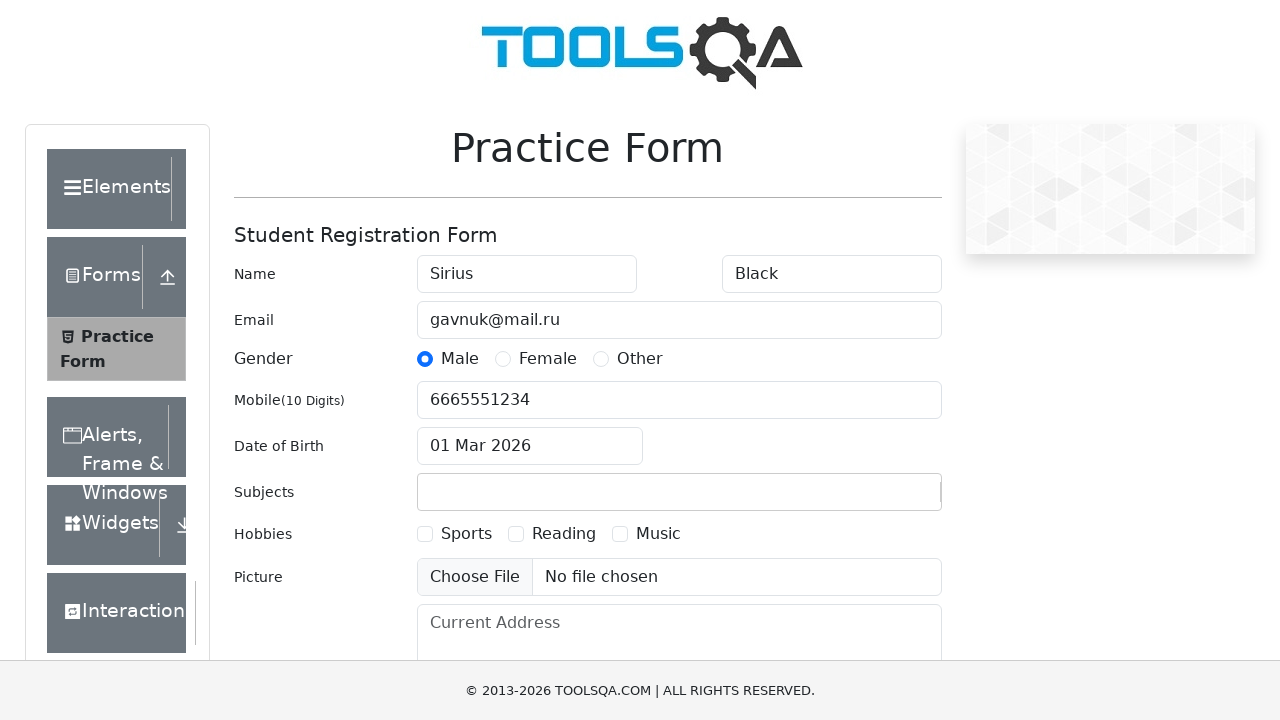

Clicked date of birth input to open date picker at (530, 446) on #dateOfBirthInput
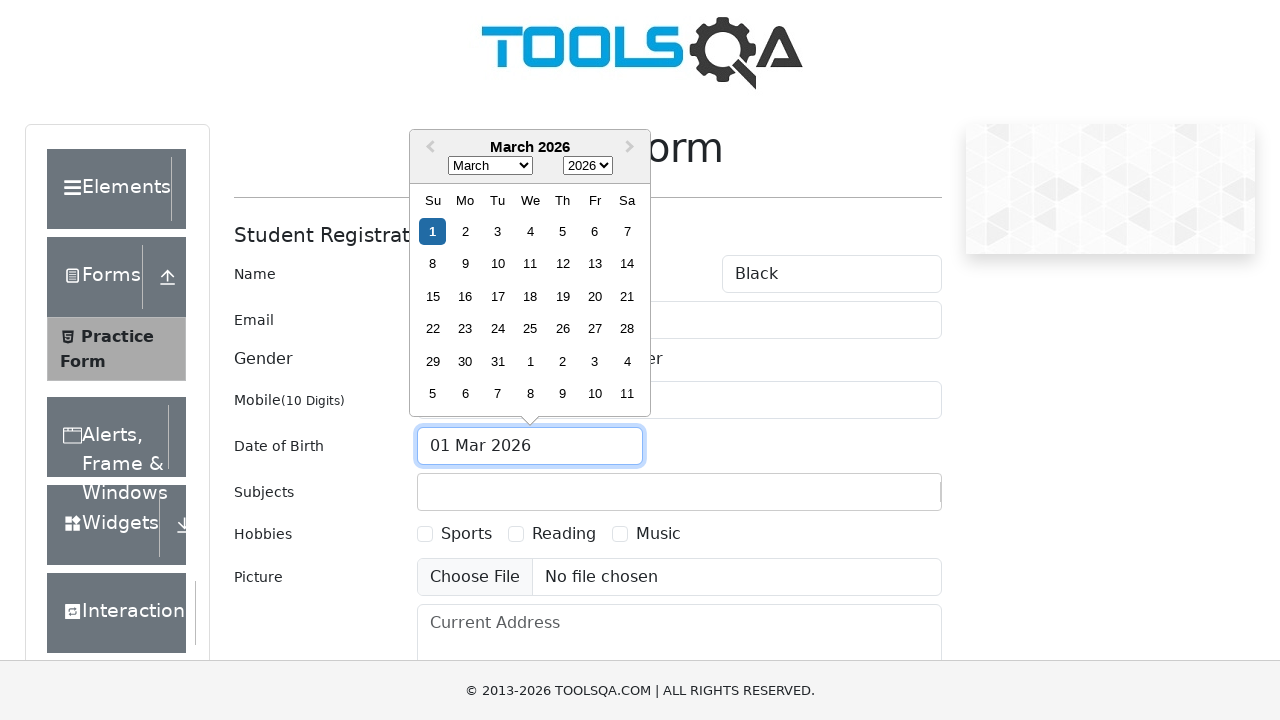

Selected month September (8) from date picker on .react-datepicker__month-select
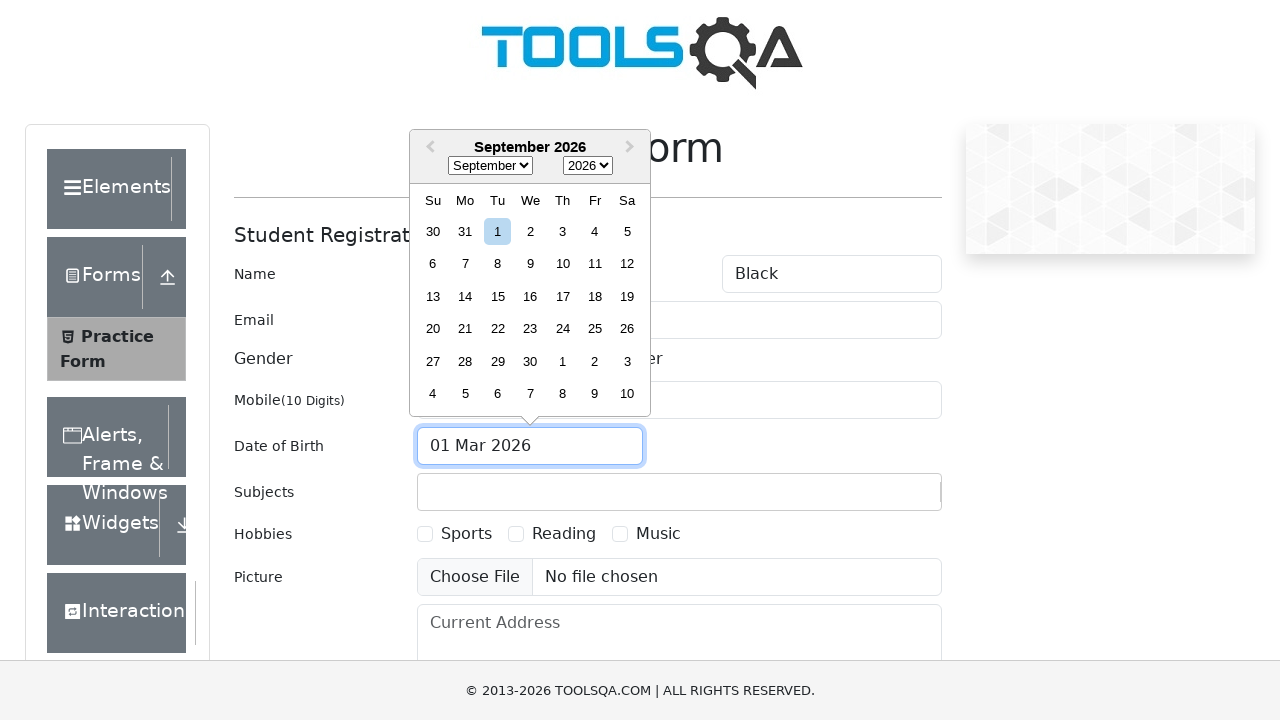

Selected year 2020 from date picker on .react-datepicker__year-select
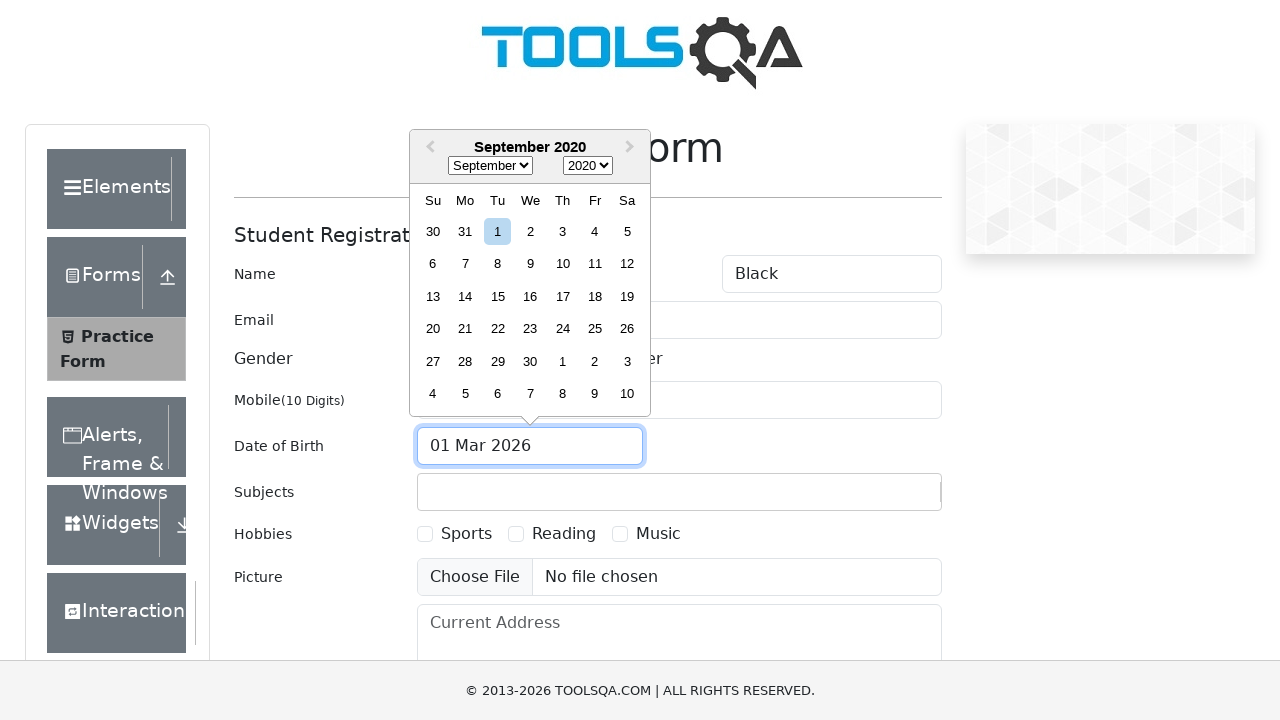

Selected day 30 from date picker at (433, 231) on .react-datepicker__month >> text=30
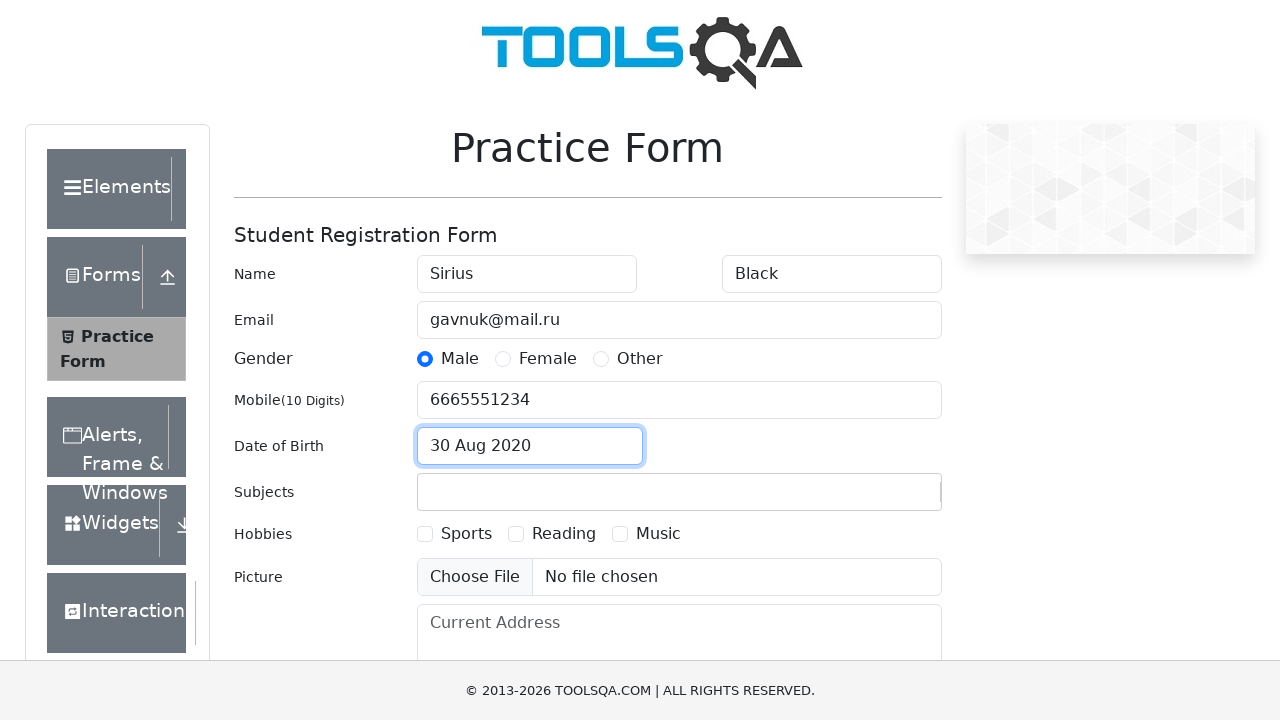

Filled subjects field with 'Chemistry' on #subjectsInput
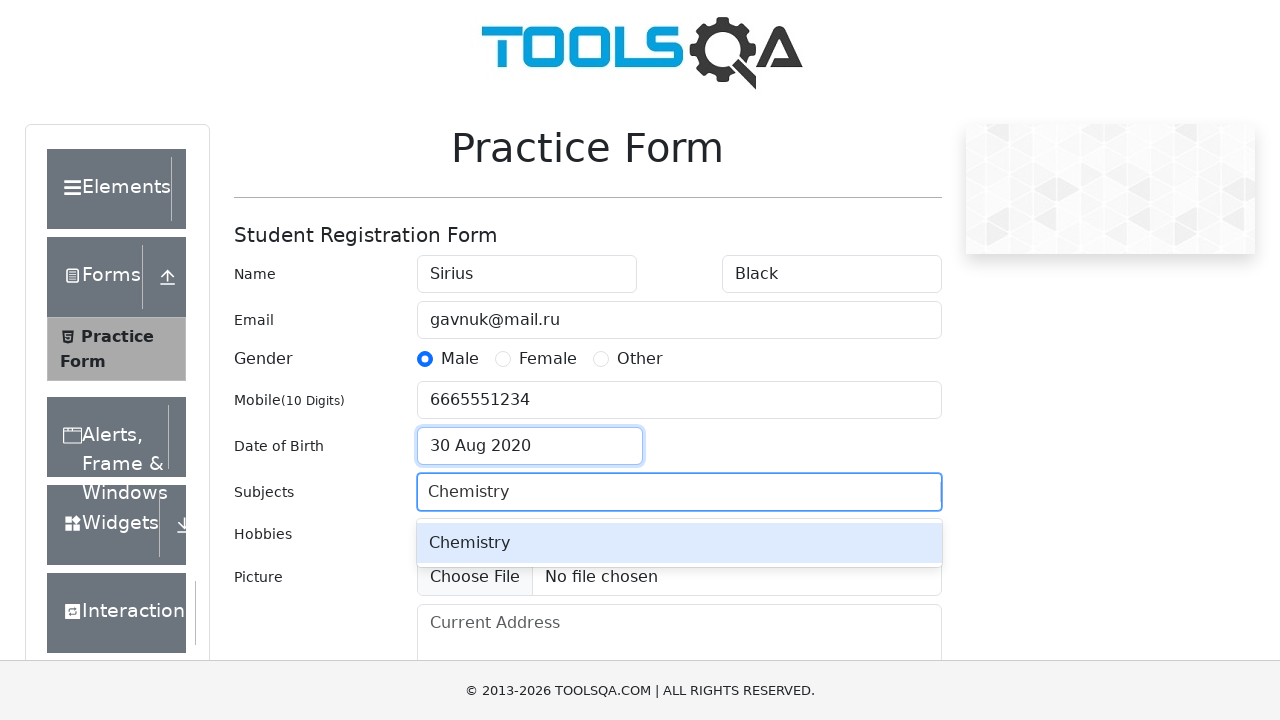

Pressed Enter to confirm Chemistry subject selection on #subjectsInput
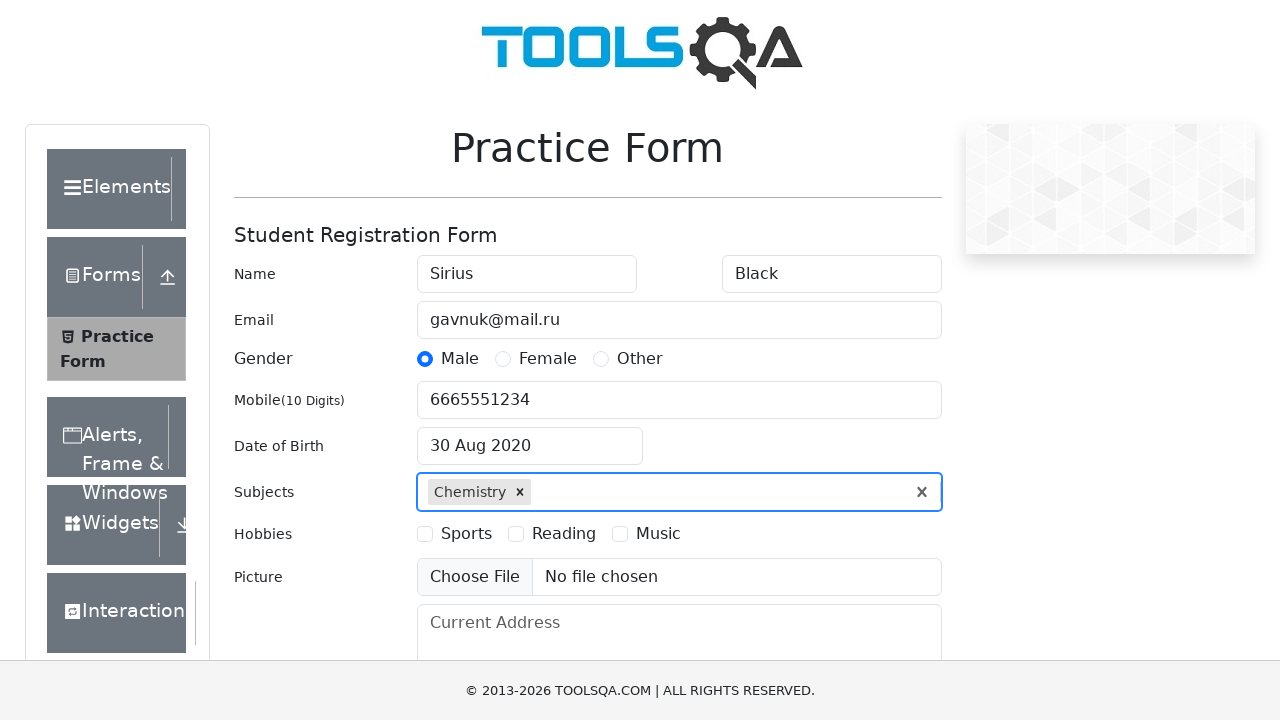

Selected hobby checkbox for Sports at (466, 534) on label[for='hobbies-checkbox-1']
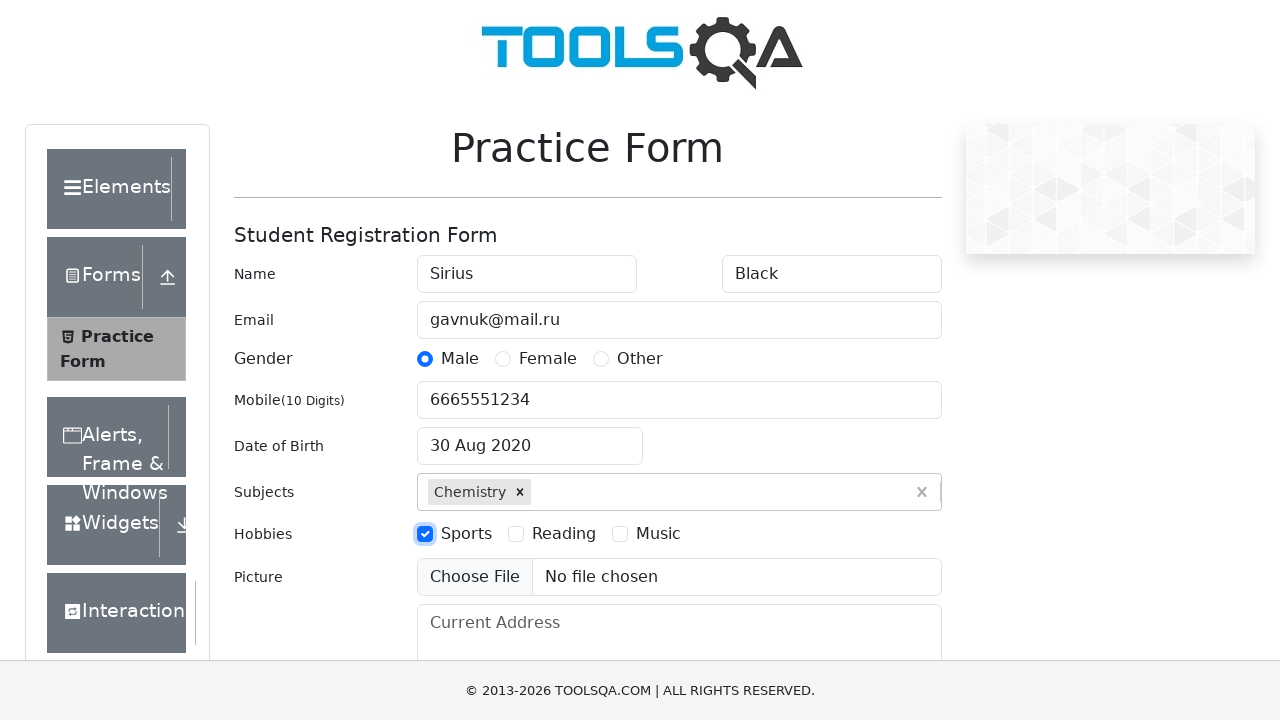

Filled current address field with 'Izmir' on #currentAddress
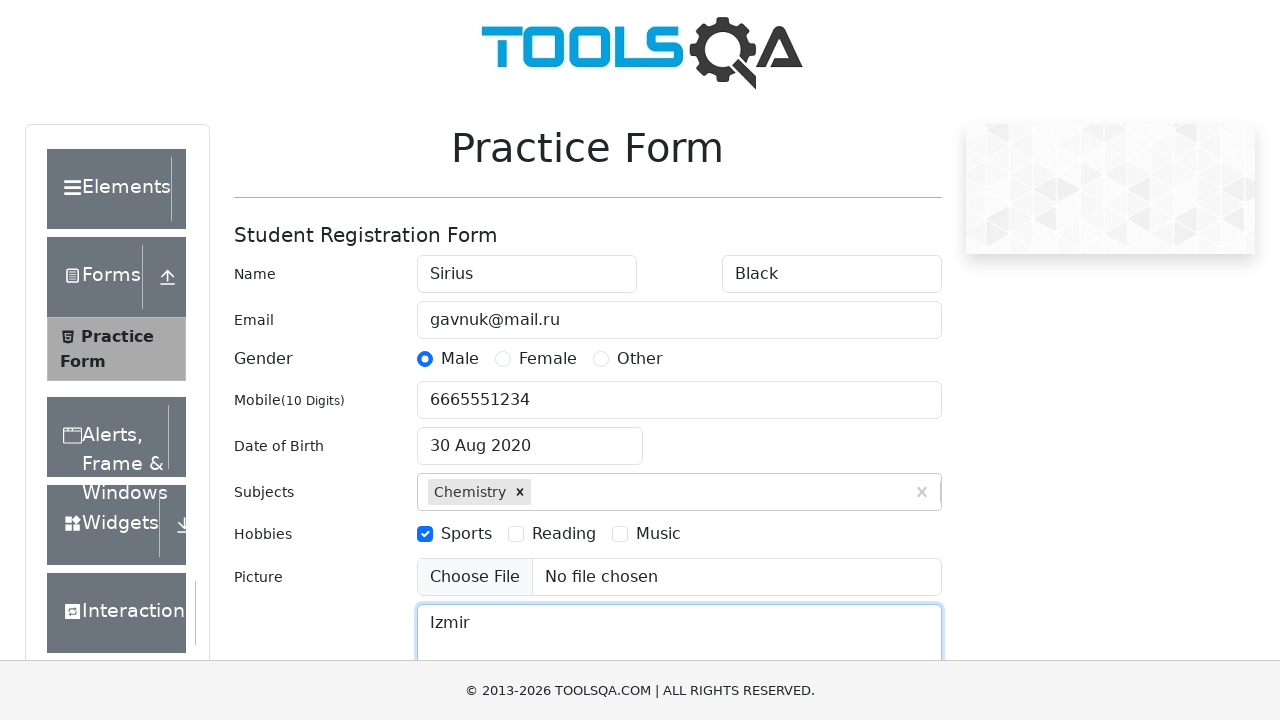

Clicked state dropdown to open options at (527, 437) on #state
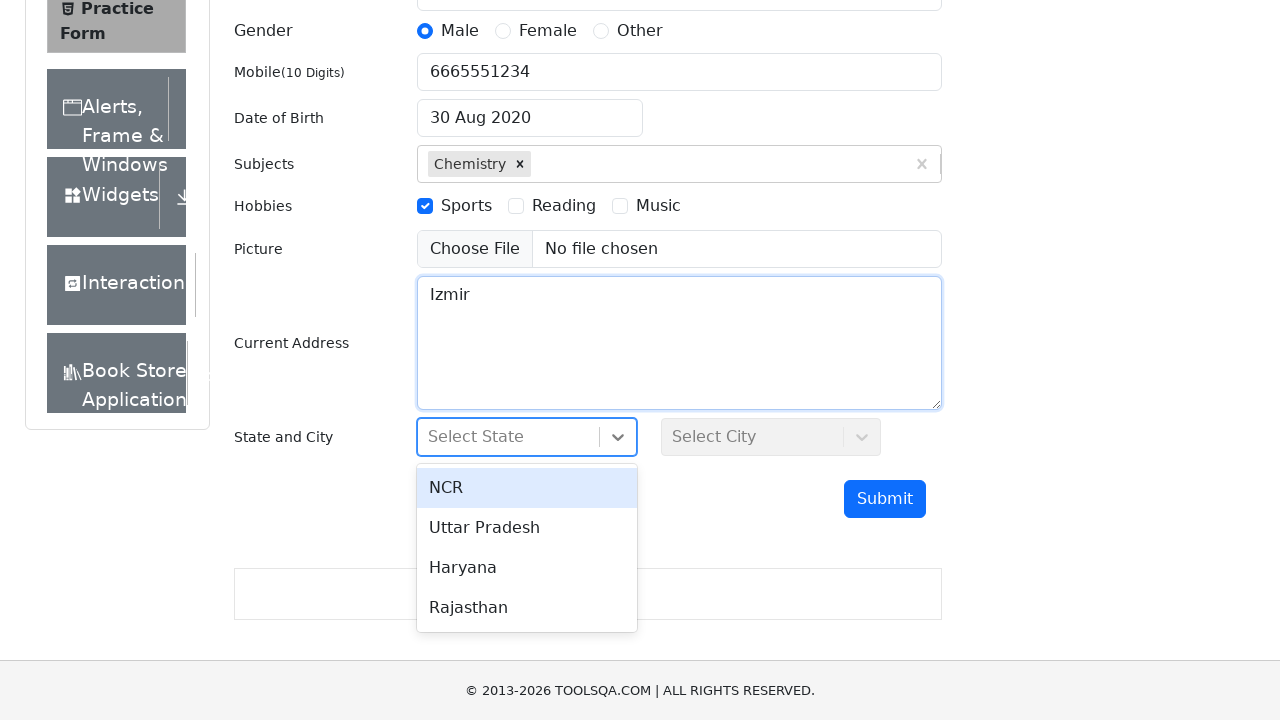

Selected state option from dropdown at (527, 528) on #react-select-3-option-1
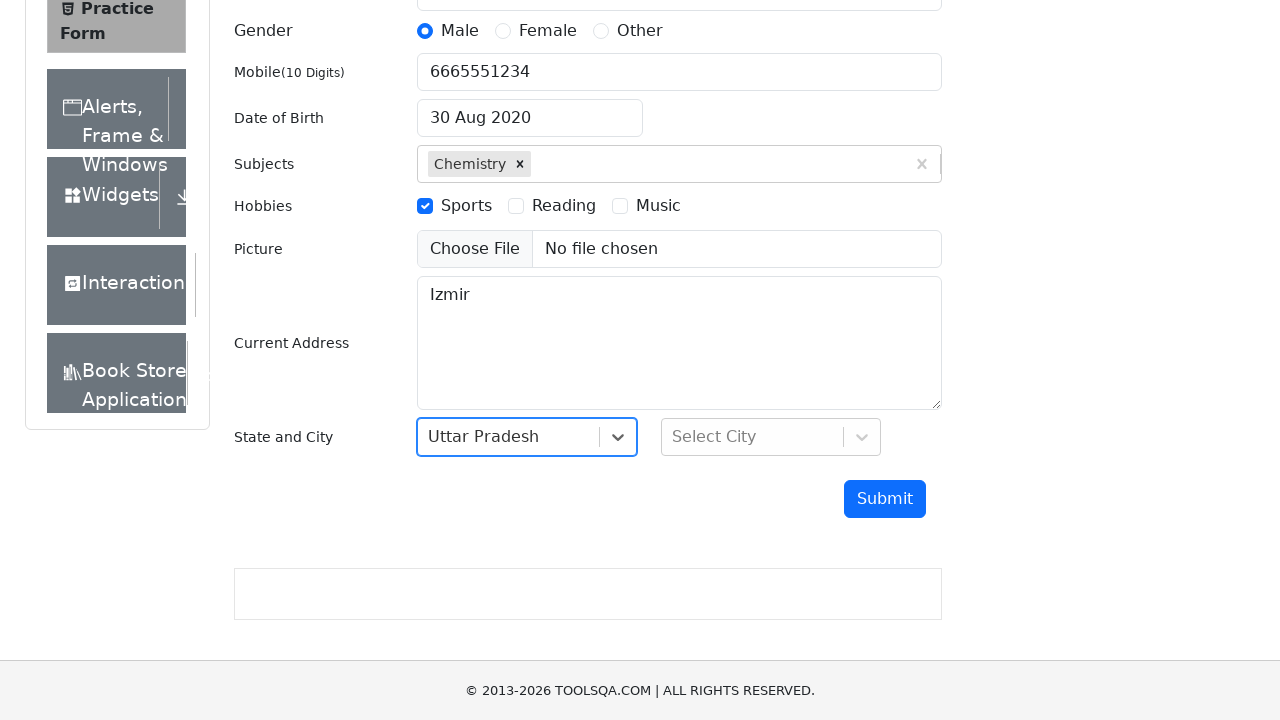

Clicked city dropdown to open options at (771, 437) on #city
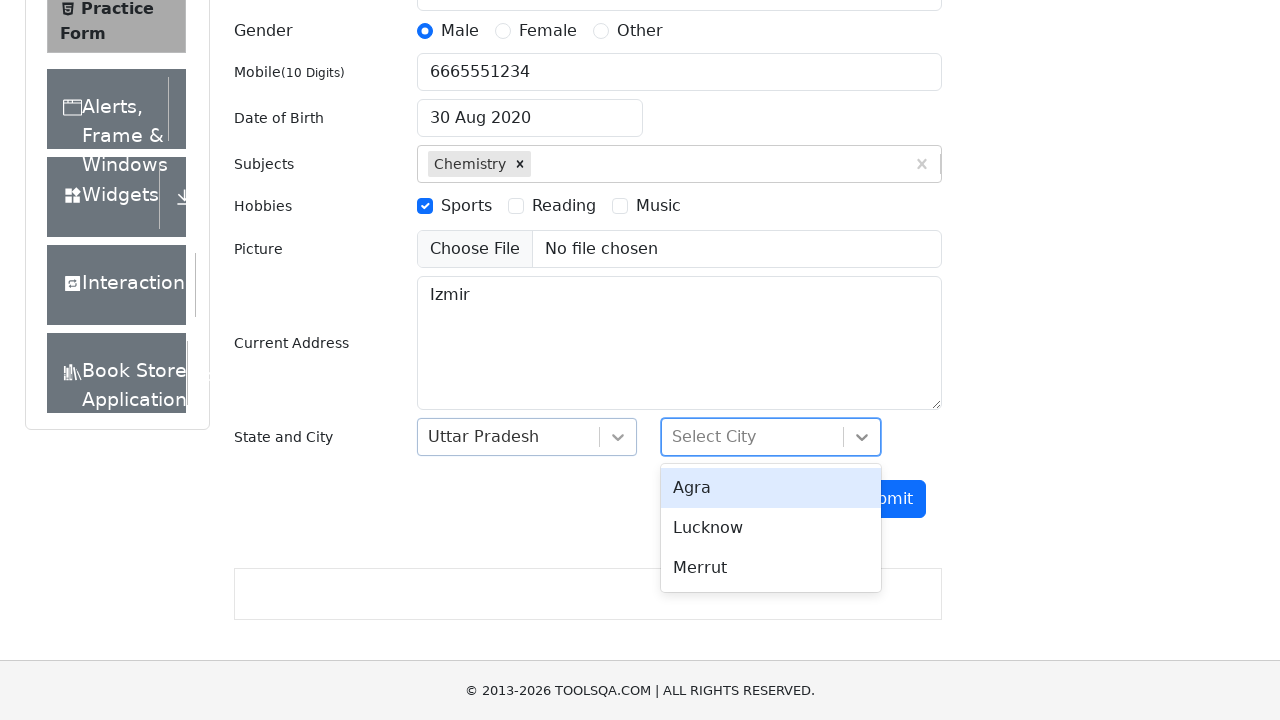

Selected city option from dropdown at (771, 488) on #react-select-4-option-0
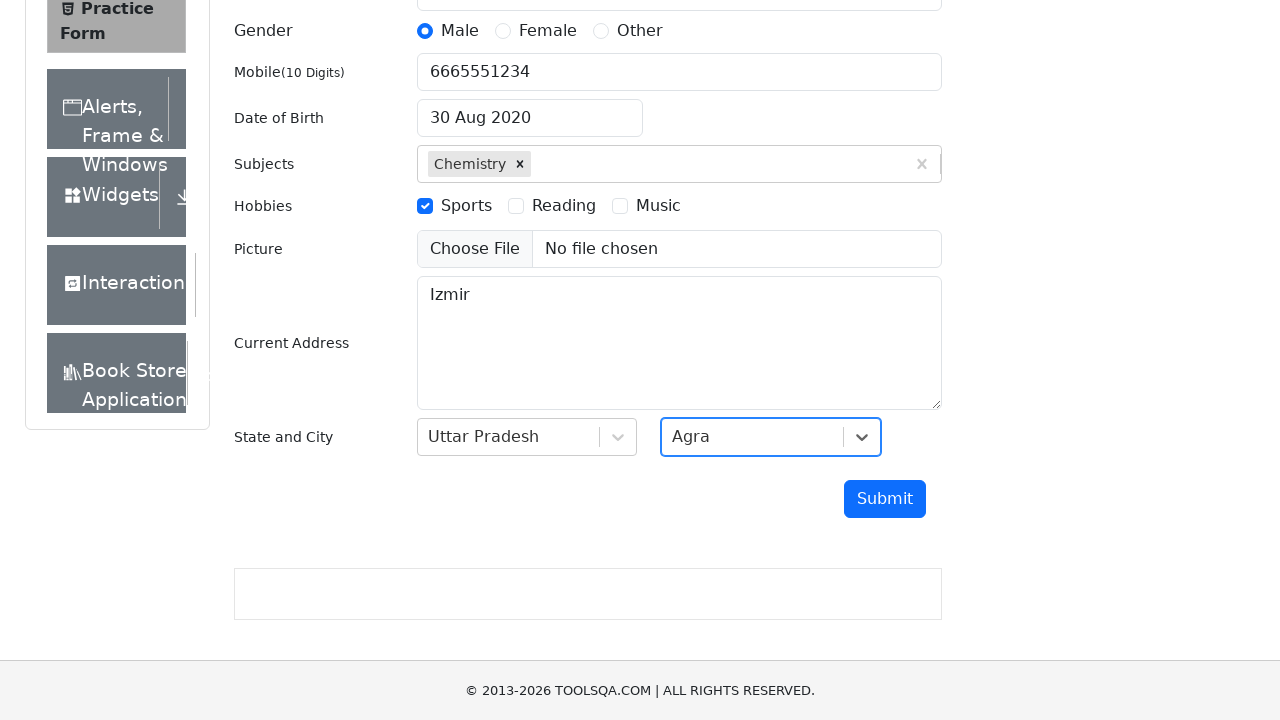

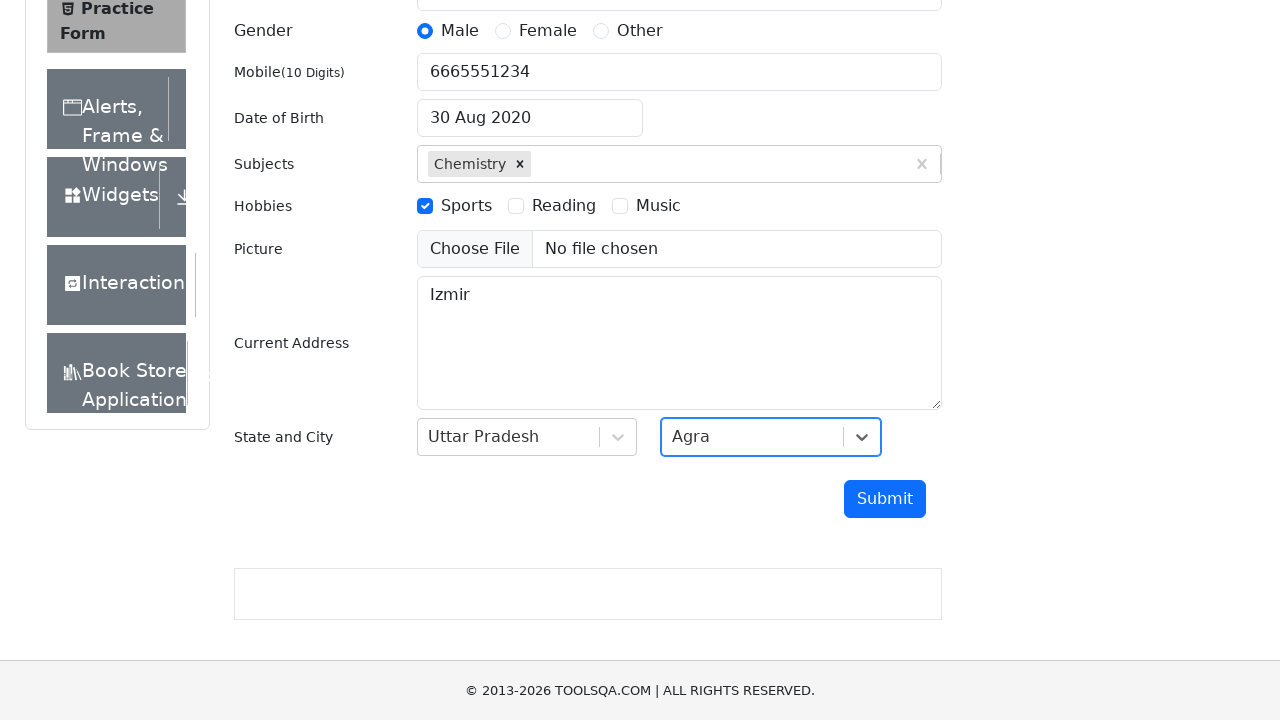